Tests textbox functionality by clearing and filling a text input field multiple times with different values

Starting URL: https://omayo.blogspot.com/

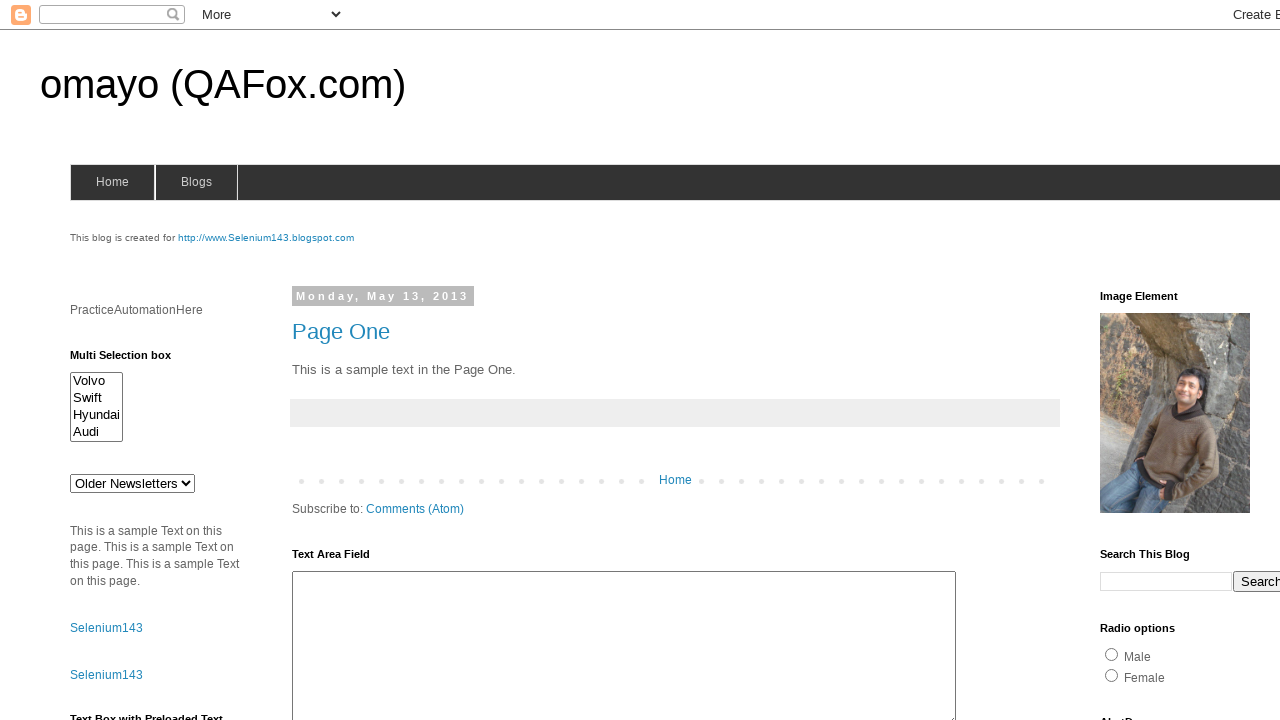

Cleared textbox1 on #textbox1
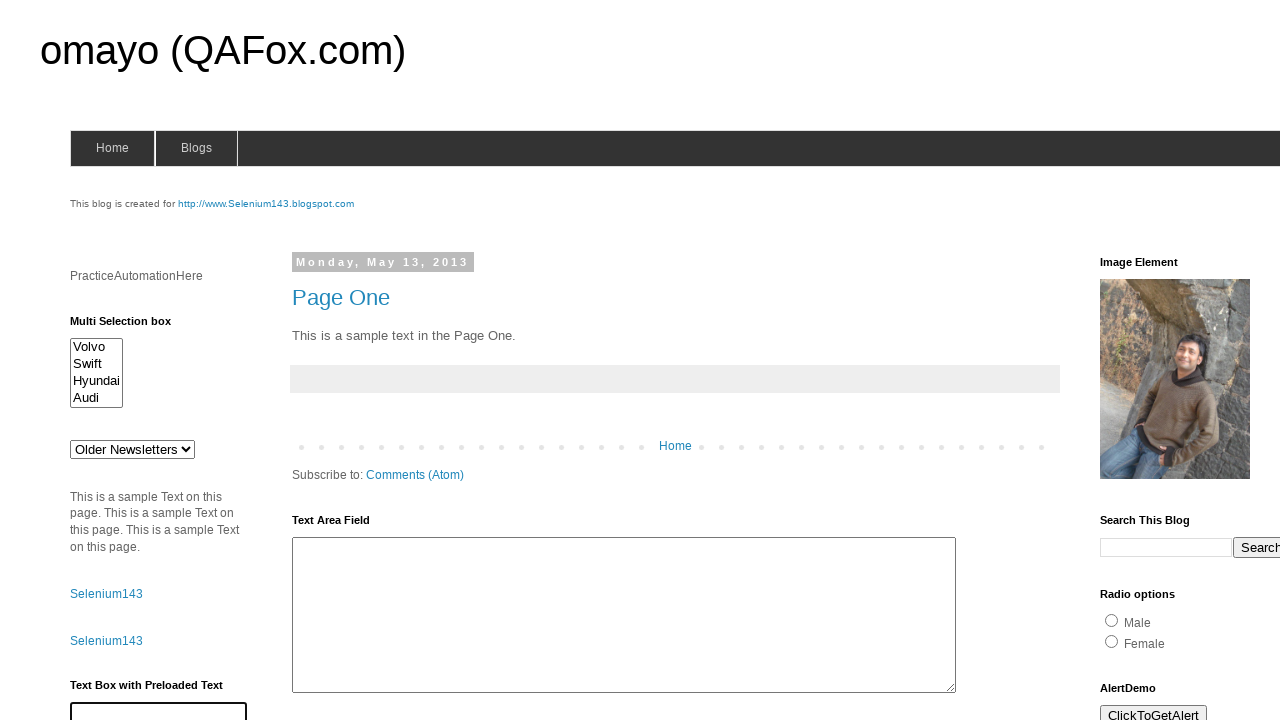

Filled textbox1 with 'amit' on #textbox1
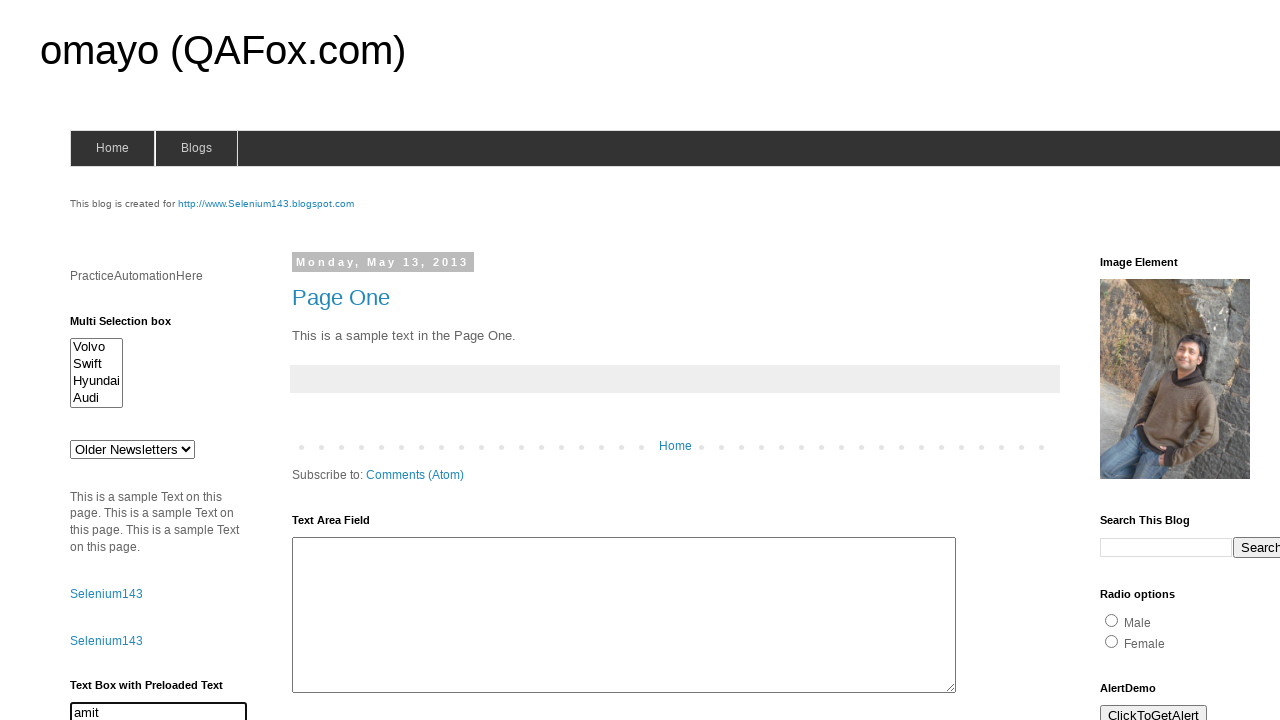

Cleared textbox1 on #textbox1
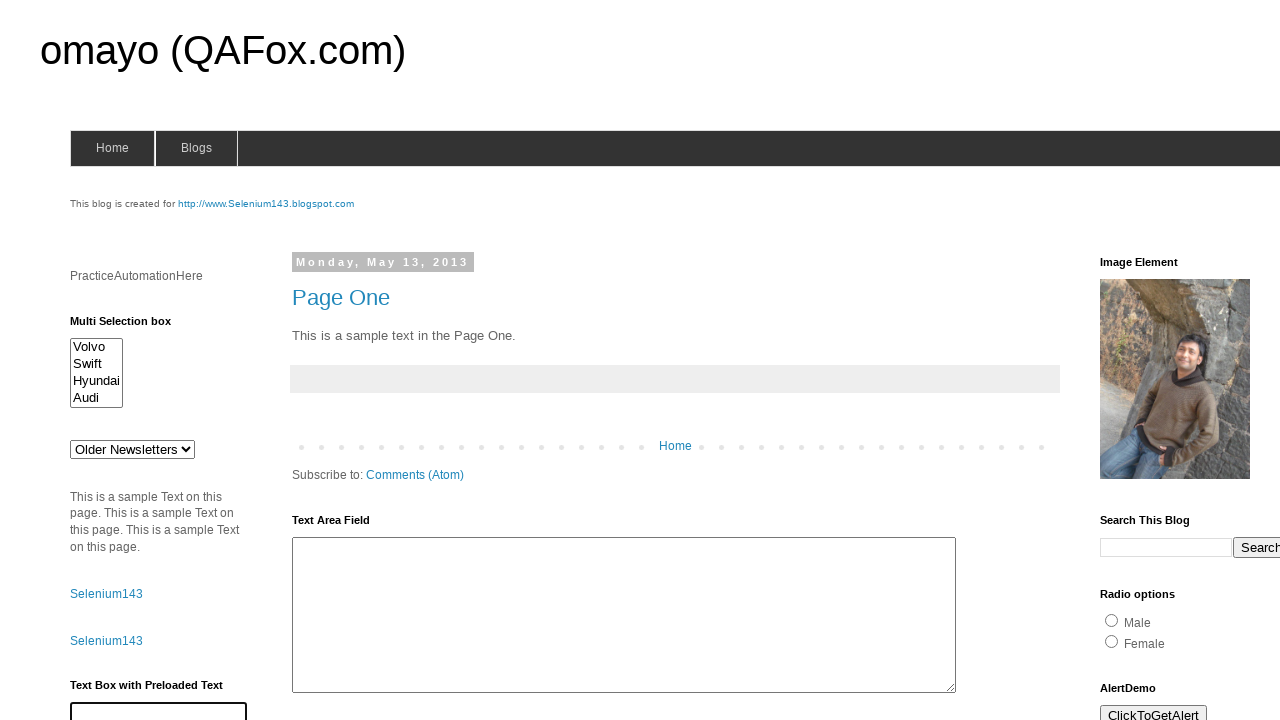

Filled textbox1 with 'Kumar' on #textbox1
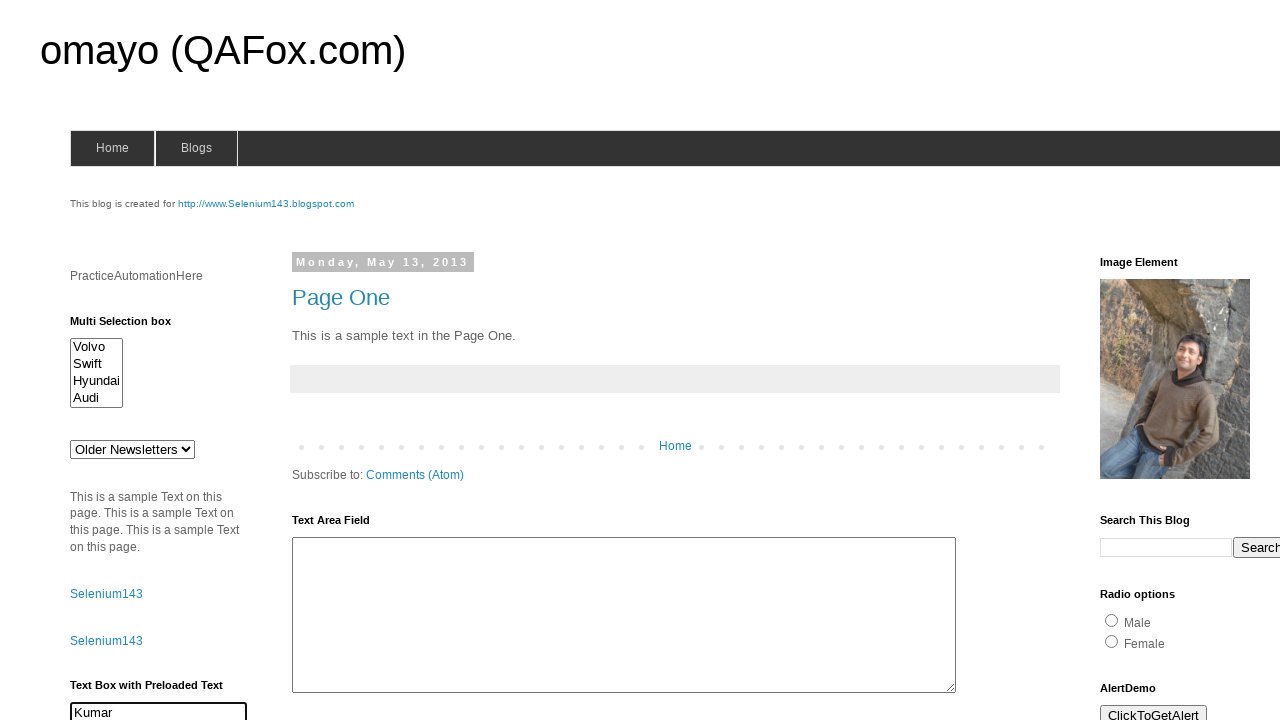

Cleared textbox1 on #textbox1
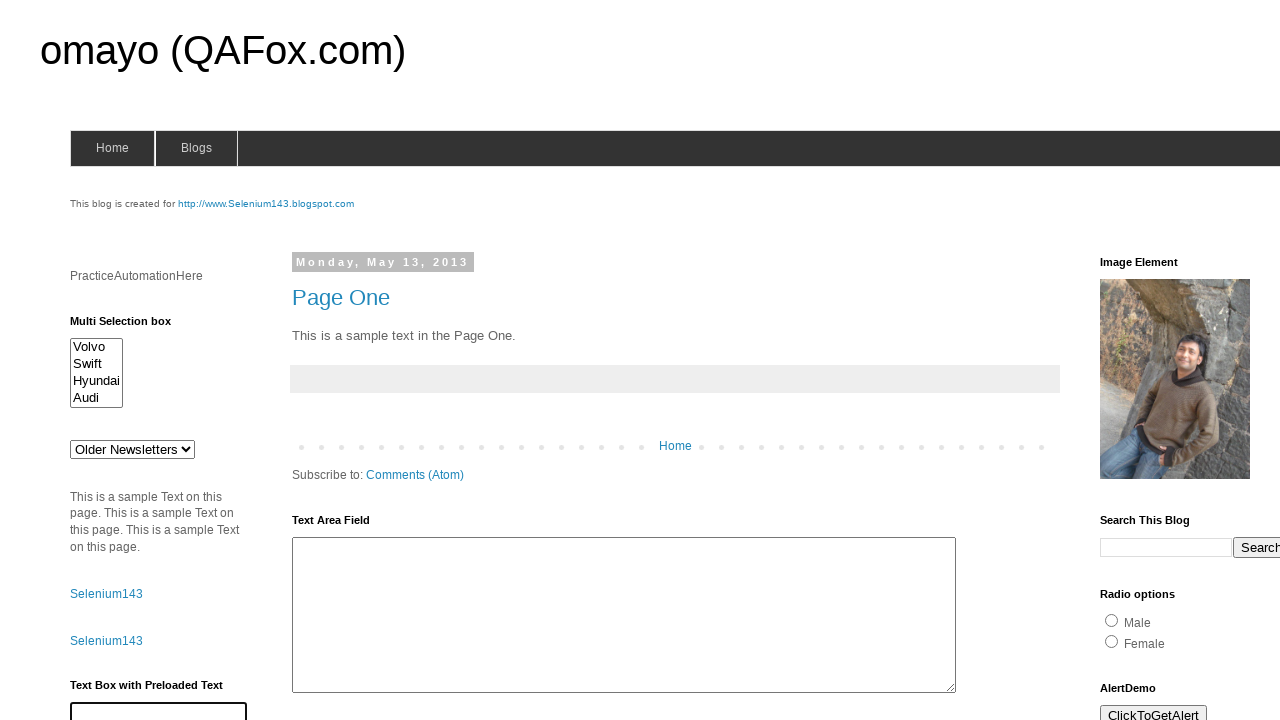

Filled textbox1 with 'Sah' on #textbox1
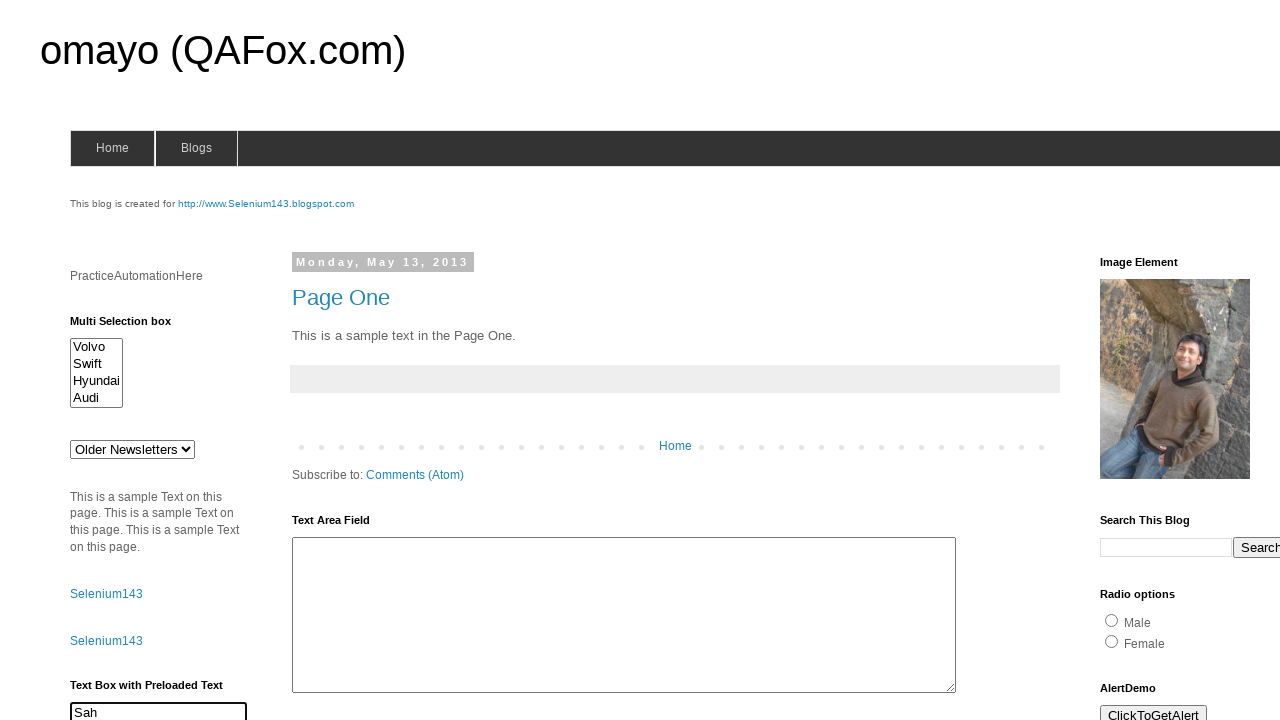

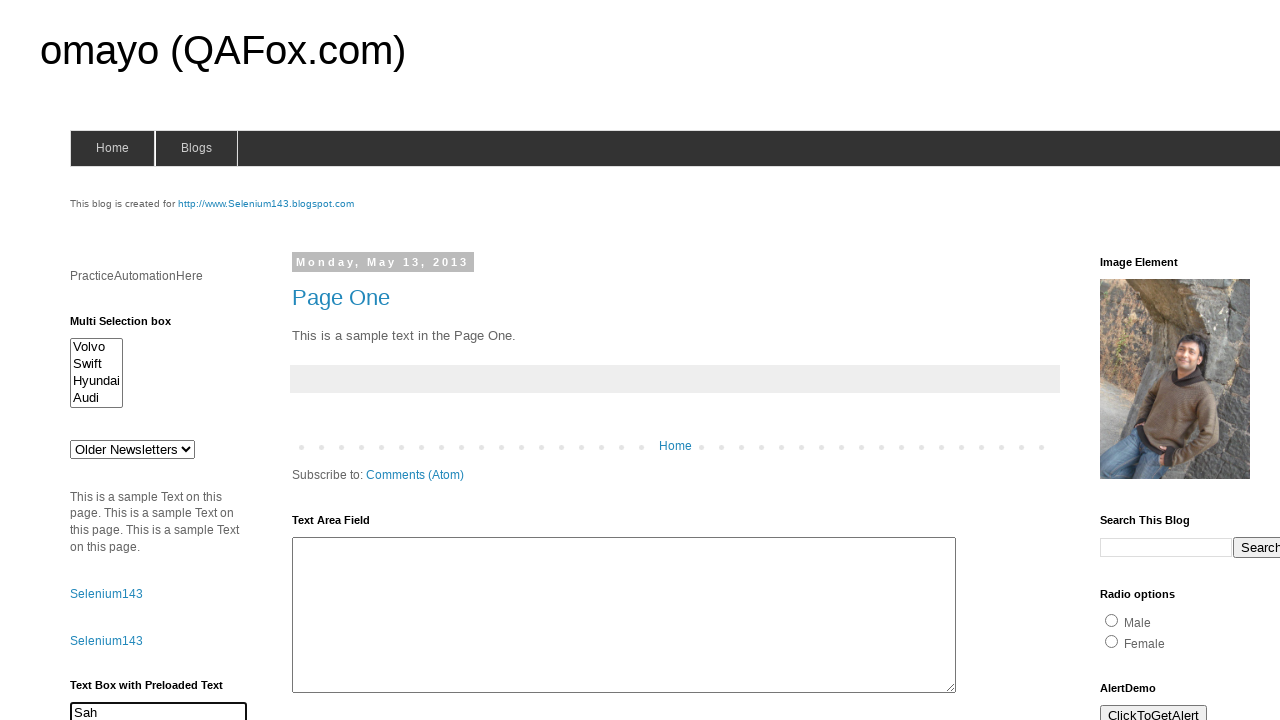